Tests FAQ accordion functionality by clicking the fifth question and verifying its answer becomes visible

Starting URL: https://qa-scooter.praktikum-services.ru/

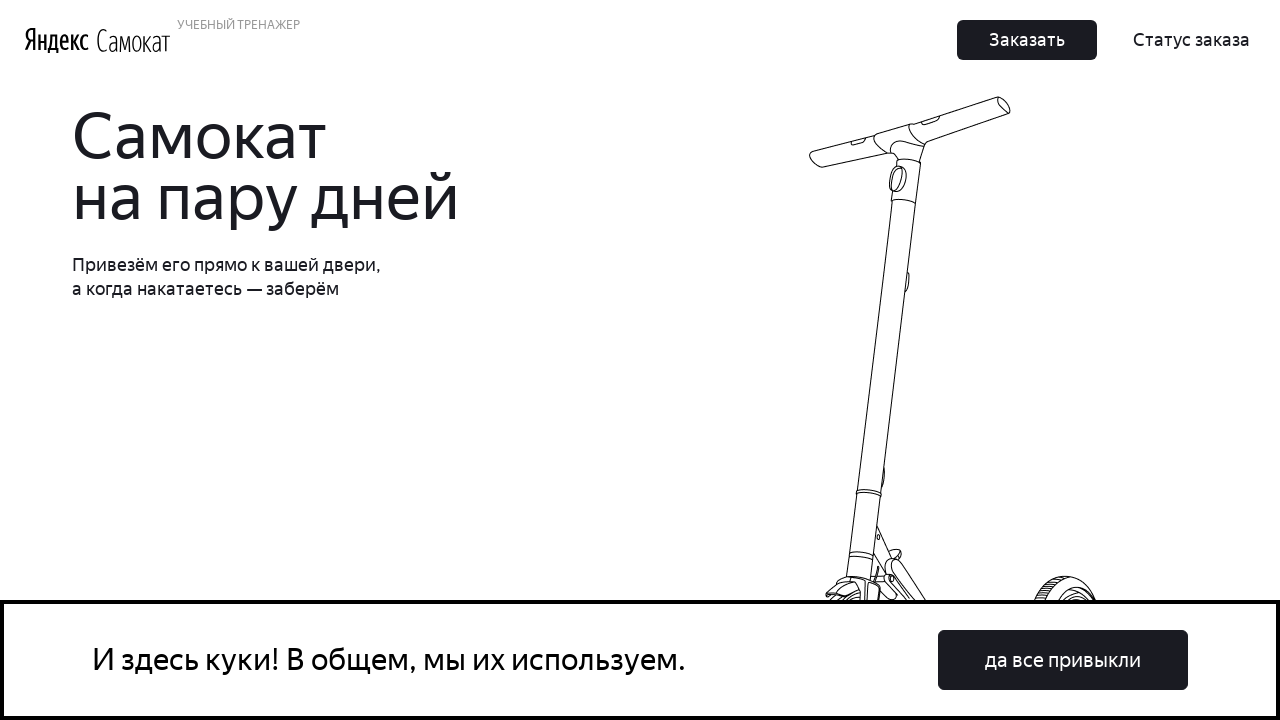

Scrolled to FAQ section
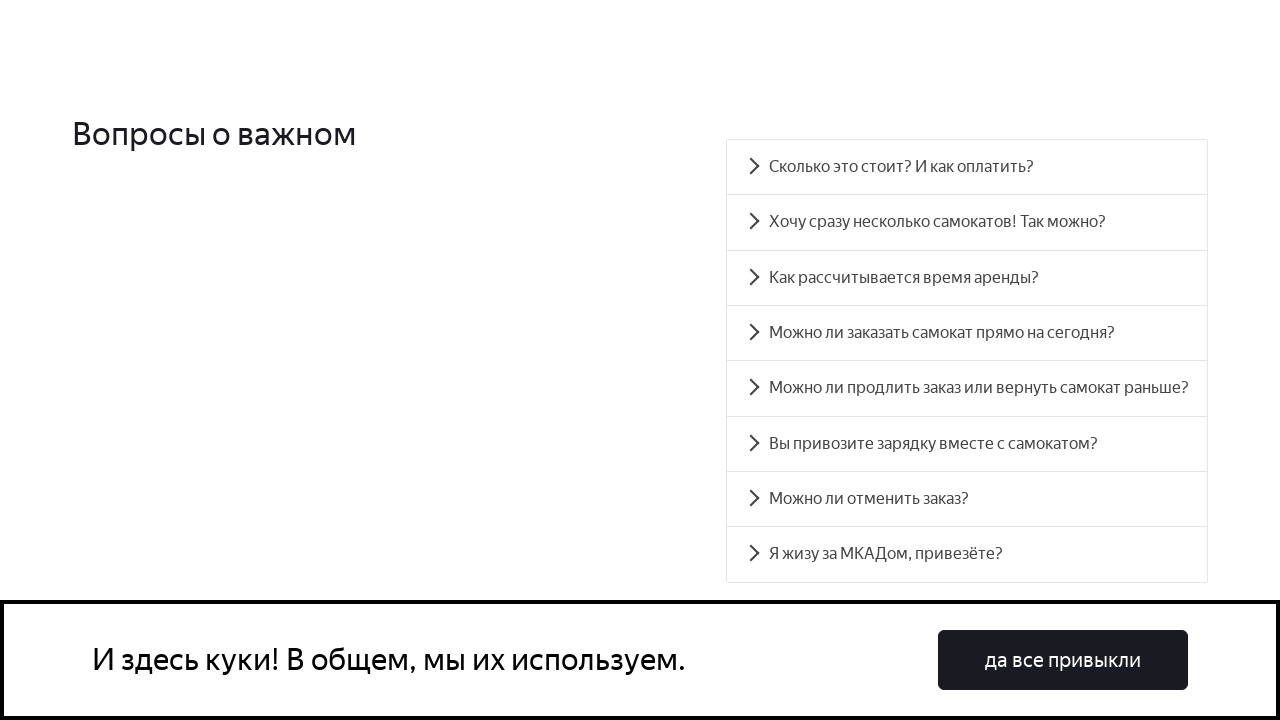

Clicked the fifth FAQ question at (967, 388) on .Home_FAQ__3uVm4 [data-accordion-component='AccordionItemButton'] >> nth=4
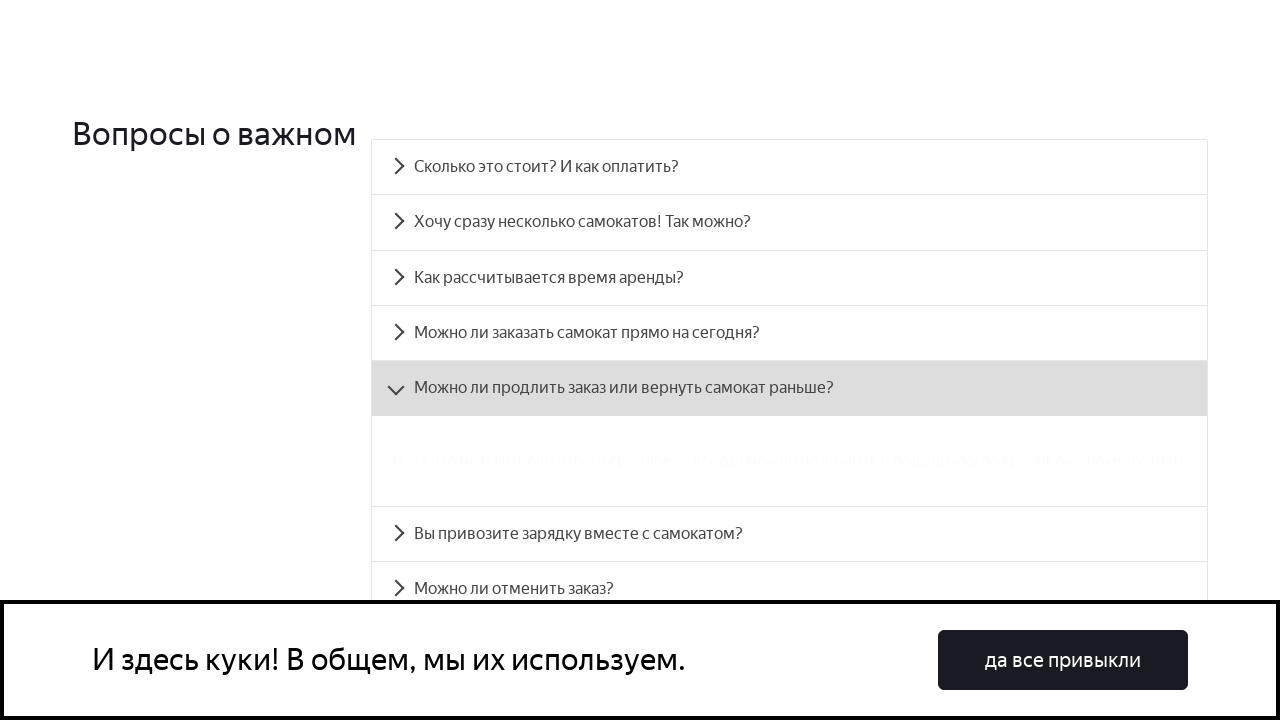

Fifth FAQ answer is now visible
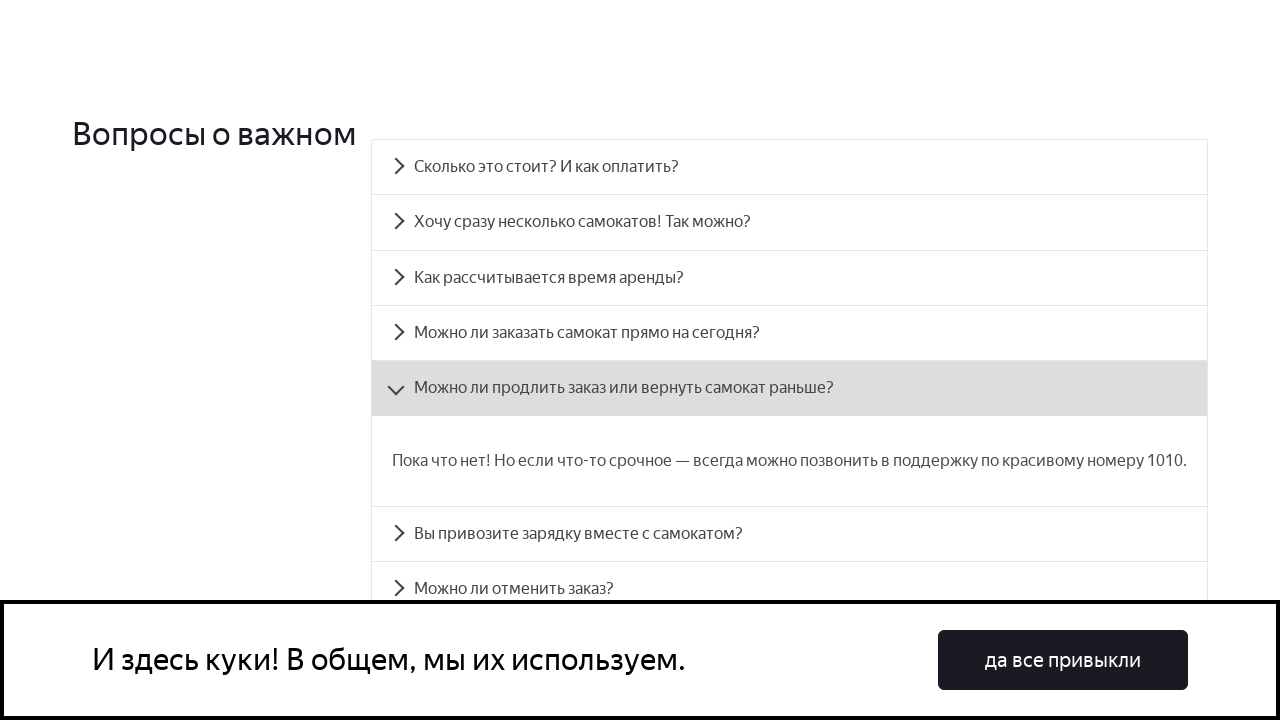

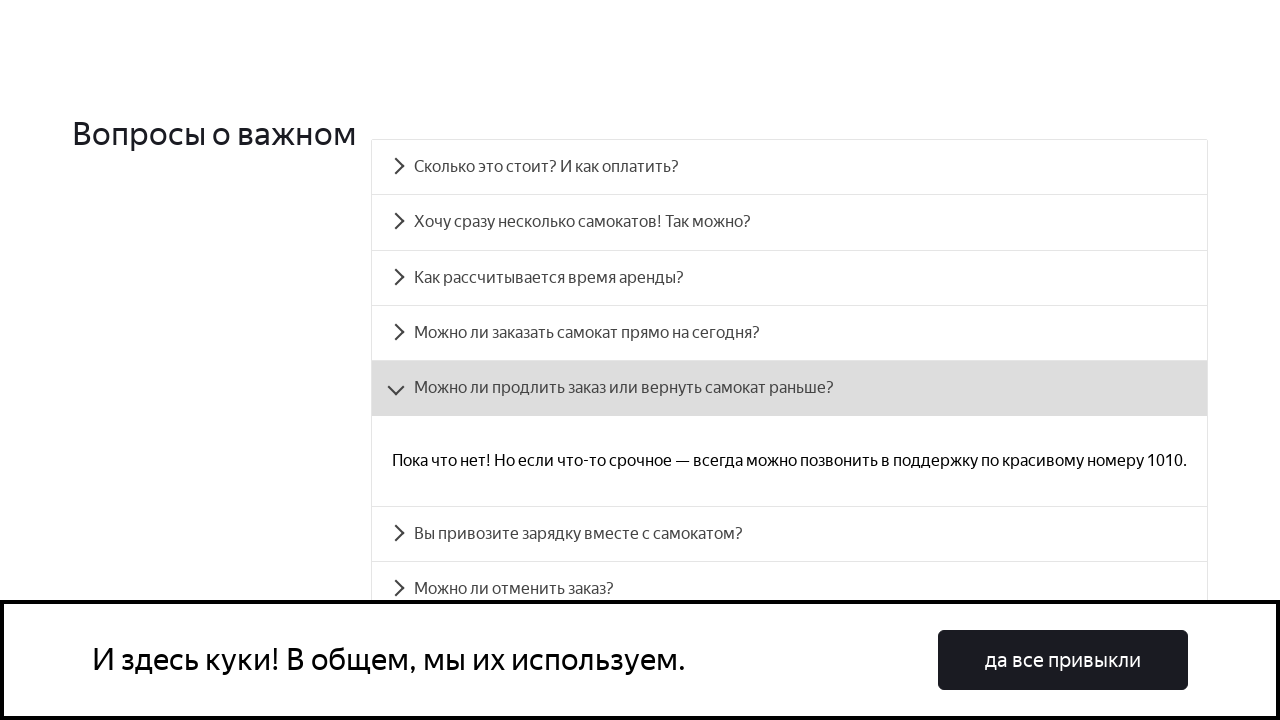